Navigates to a test automation practice site and verifies that input elements are present on the page

Starting URL: https://testautomationpractice.blogspot.com/

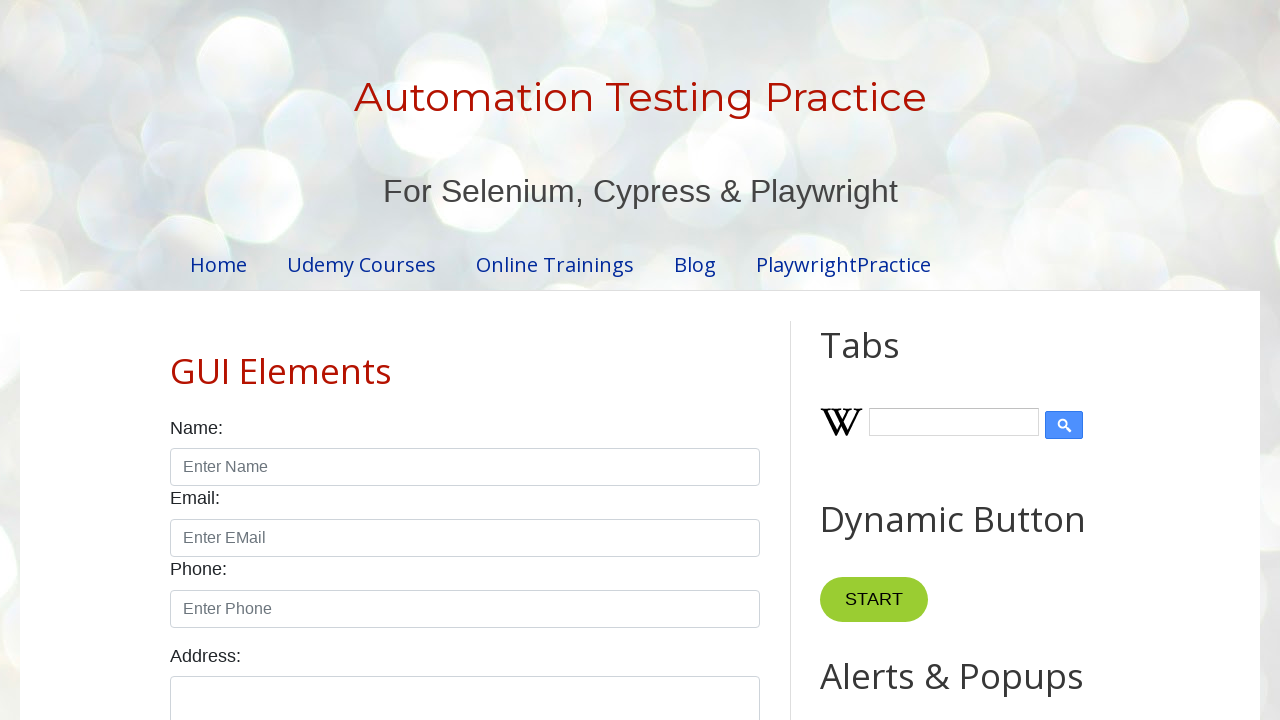

Navigated to test automation practice site
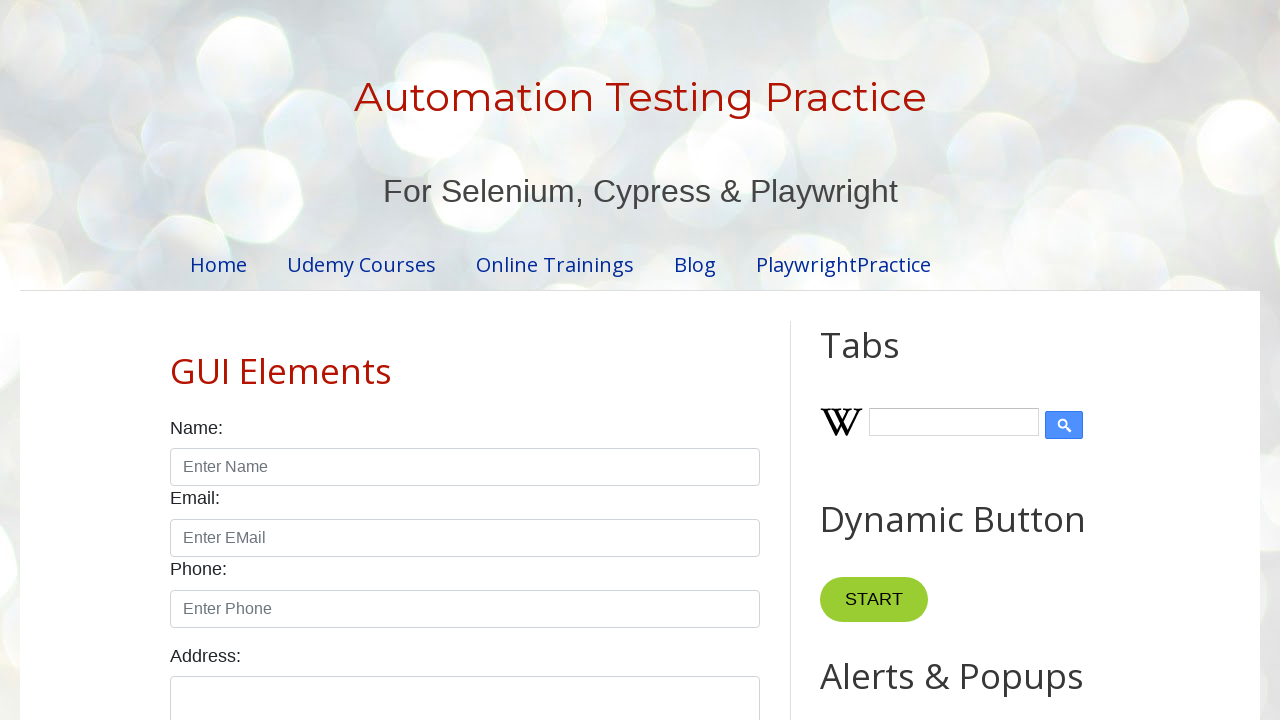

Input elements loaded on the page
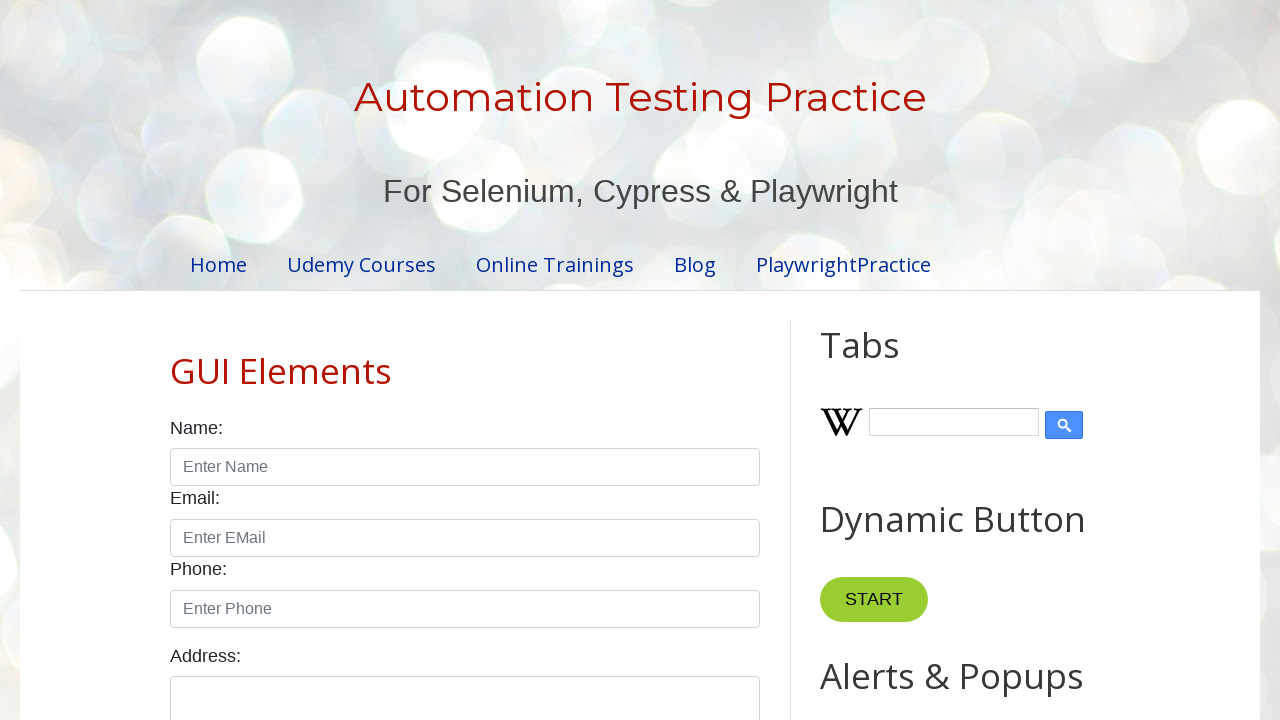

Retrieved 35 input elements from the page
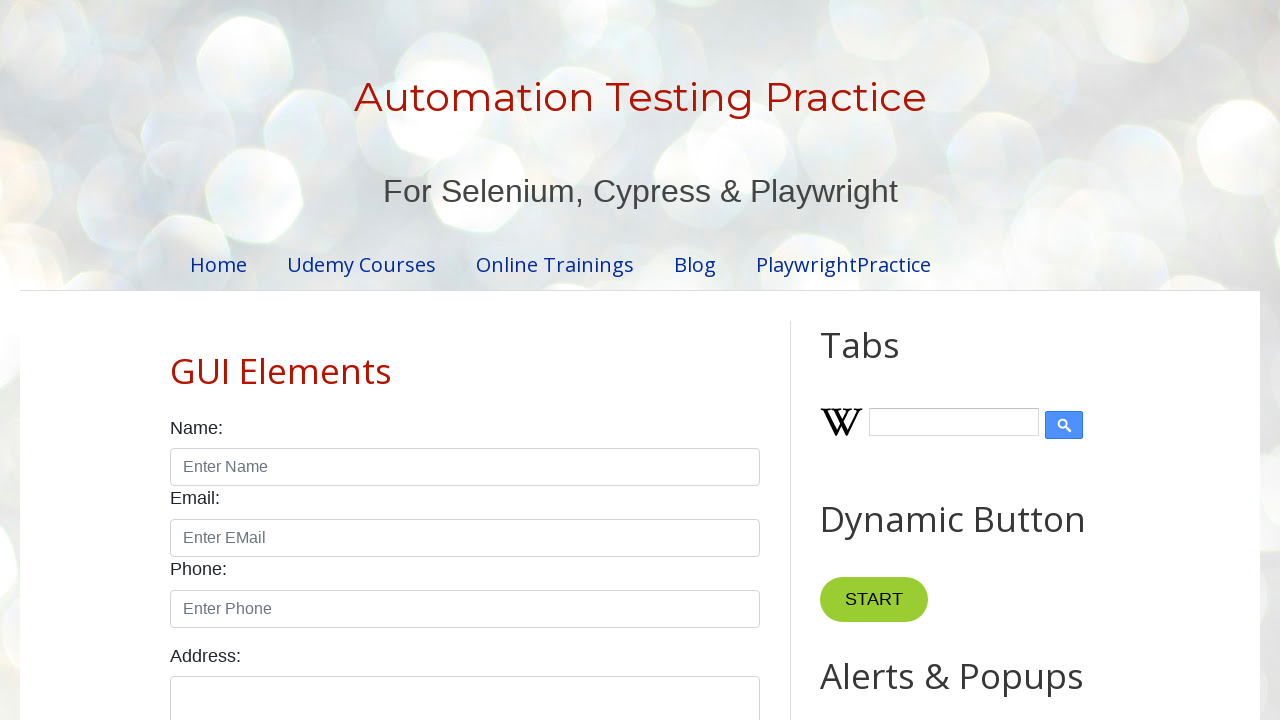

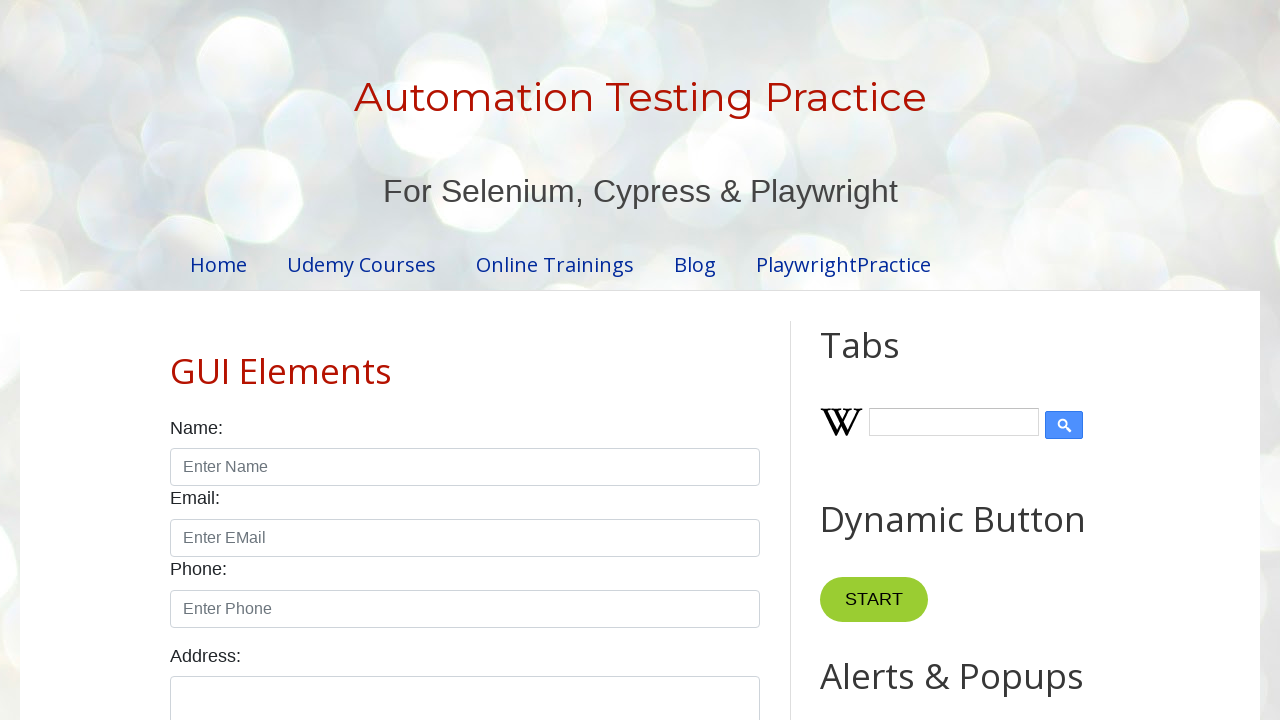